Tests the Contact Us form functionality by navigating to the contact page, filling in name, email, subject, and message fields, submitting the form, and verifying the success message is displayed.

Starting URL: http://automationexercise.com

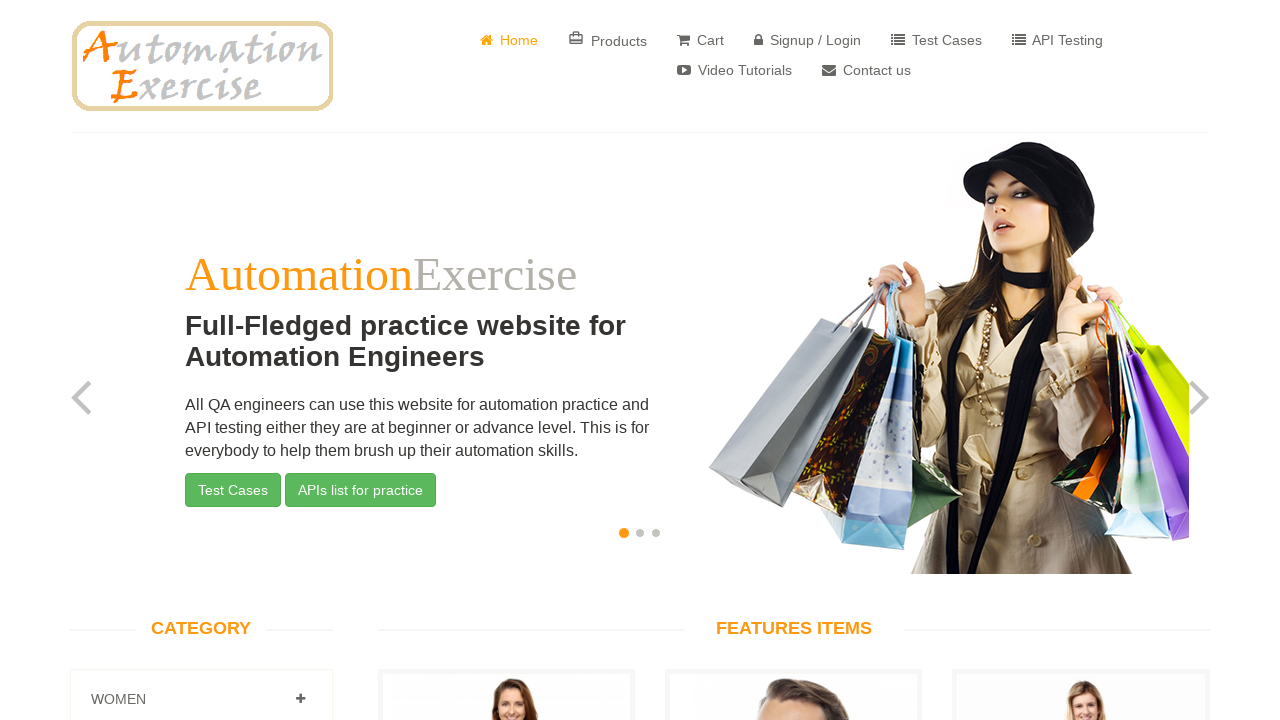

Verified home page title contains 'Automation Exercise'
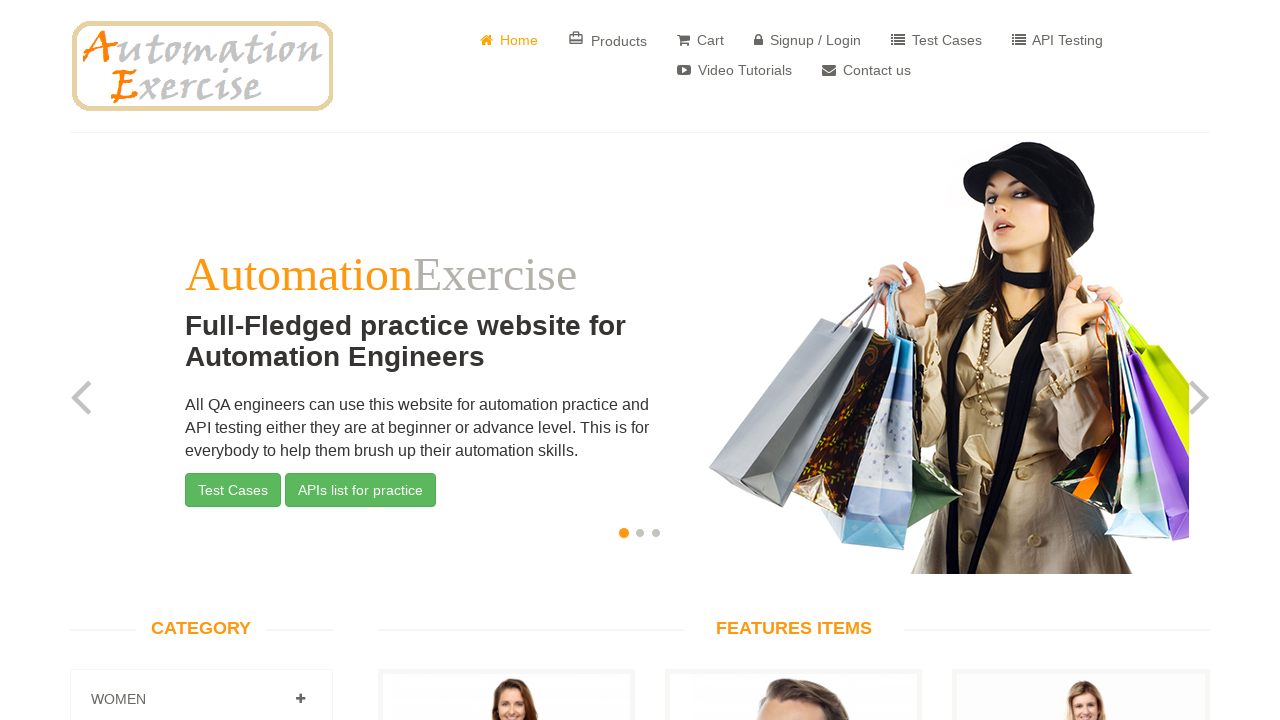

Clicked 'Contact Us' button at (866, 70) on a:has-text(' Contact us')
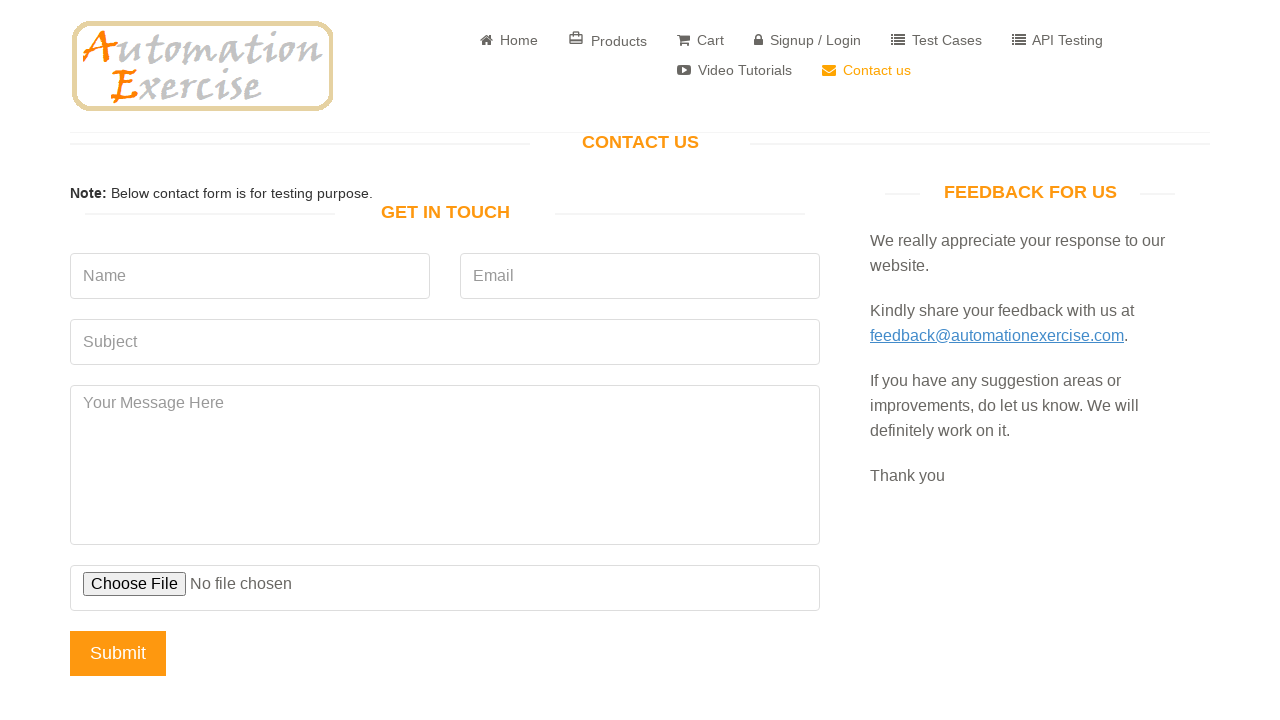

Waited for 'Get In Touch' heading to appear
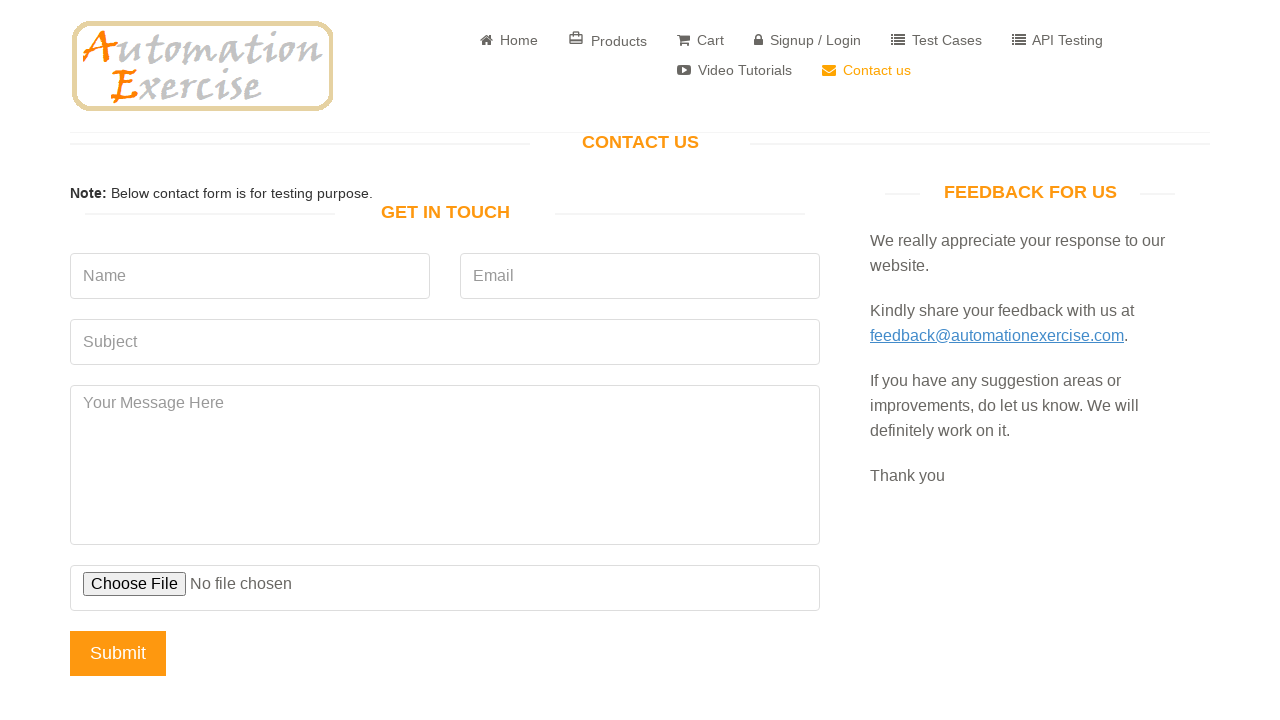

Verified 'Get In Touch' heading is visible
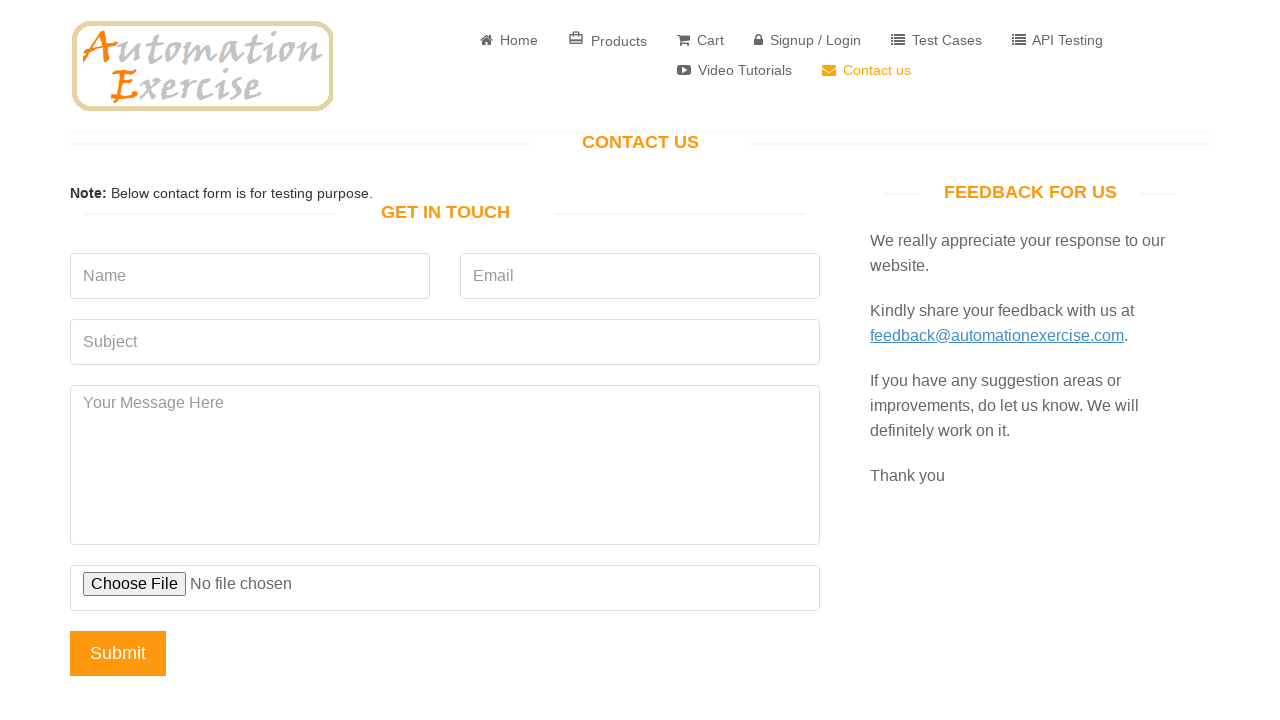

Filled name field with 'Yavuz' on input[name='name']
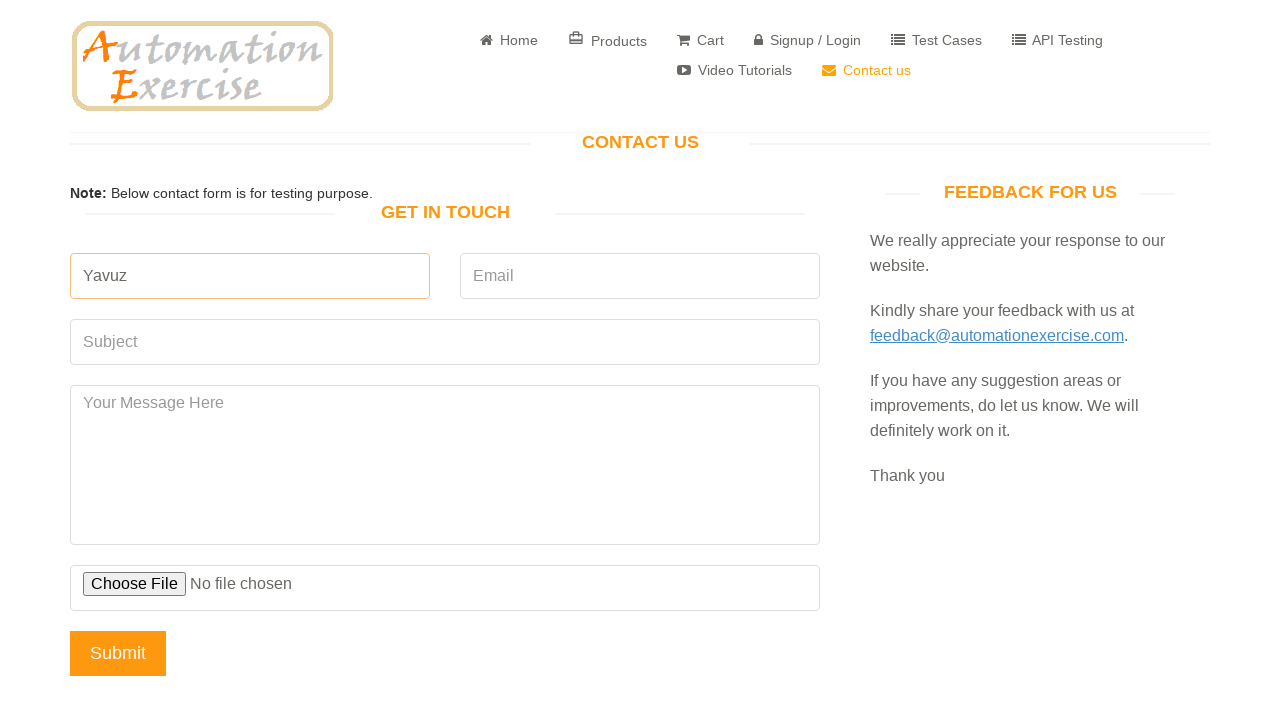

Filled email field with 'yvz@gmail.com' on input[name='email']
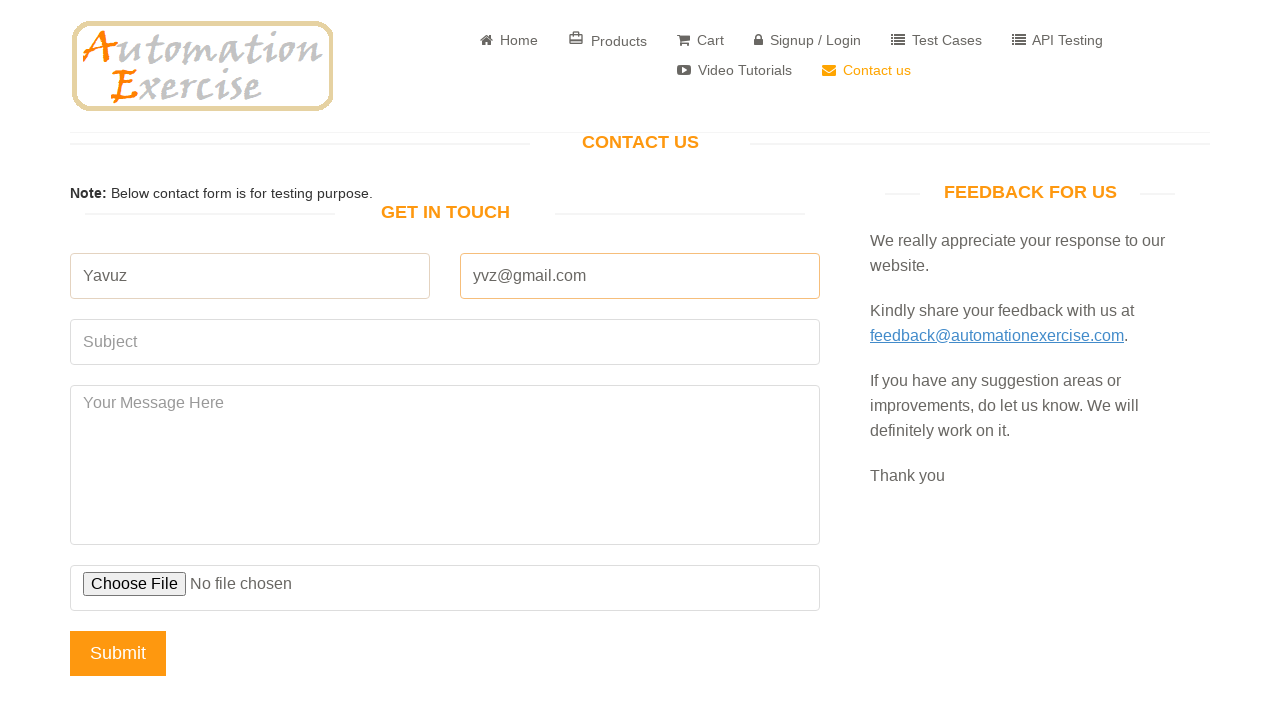

Filled subject field with 'hello' on input[name='subject']
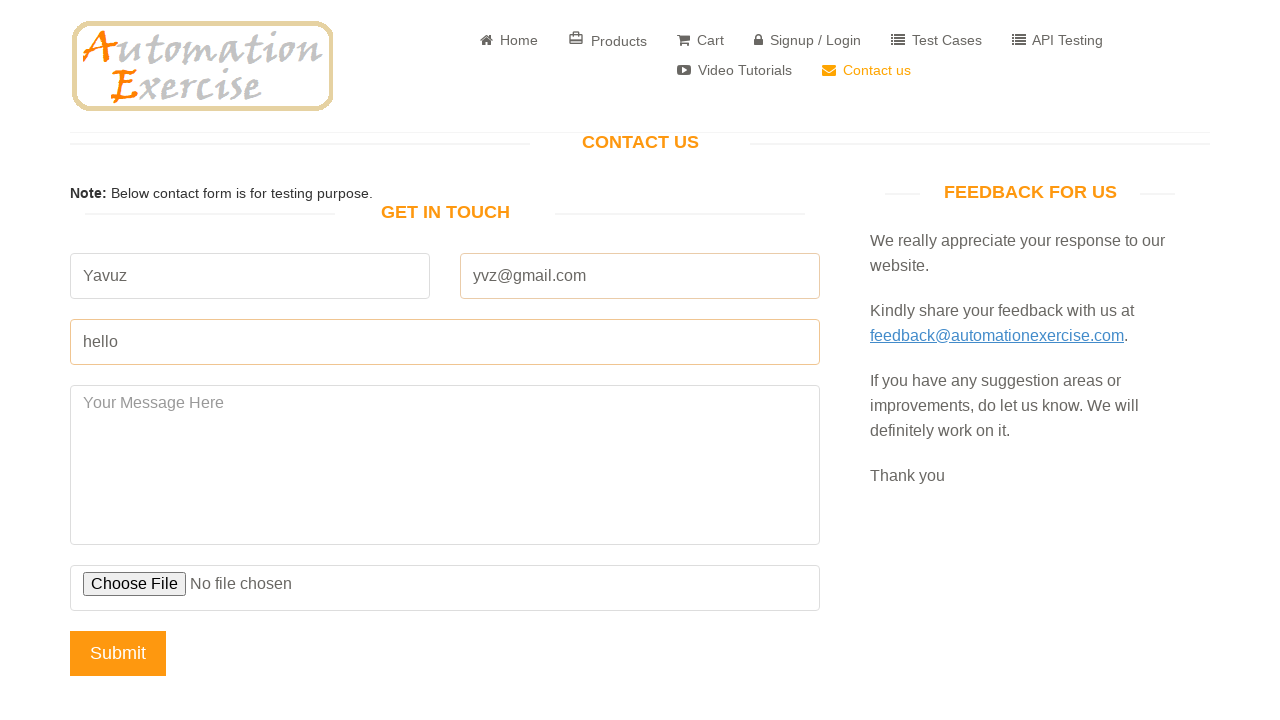

Filled message field with 'Hello World!' on textarea[name='message']
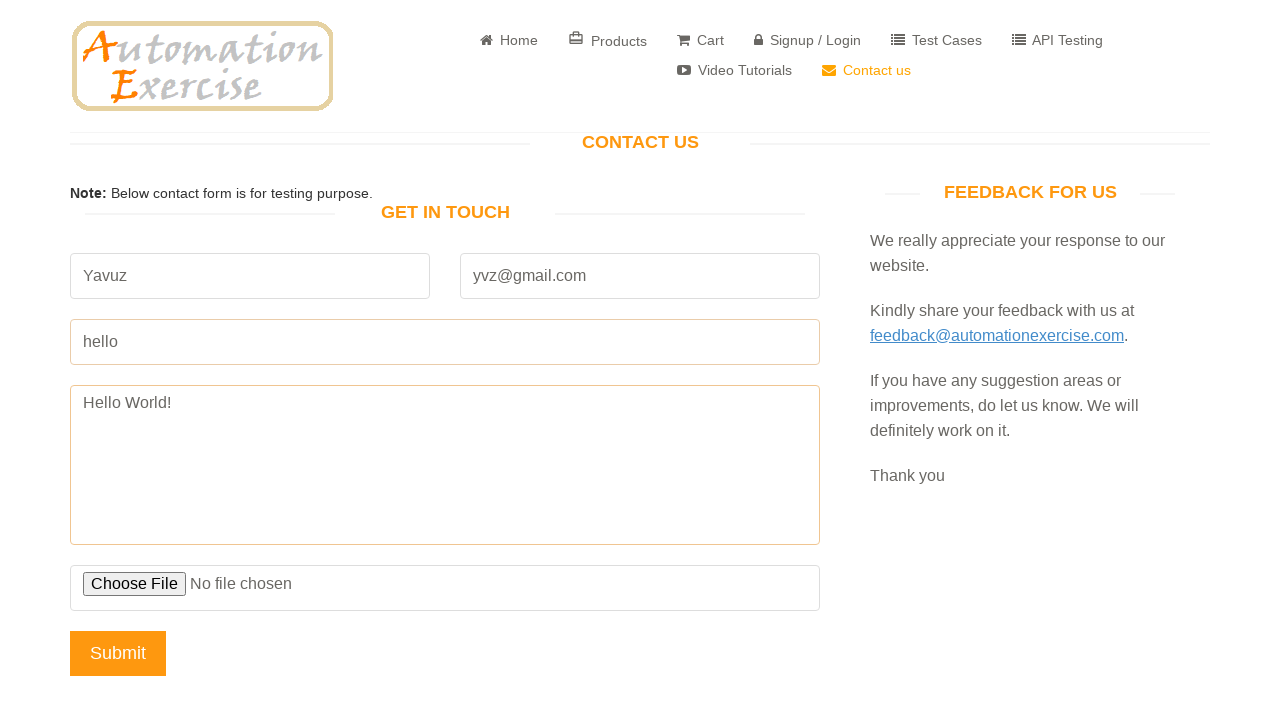

Clicked Submit button at (118, 653) on input[name='submit']
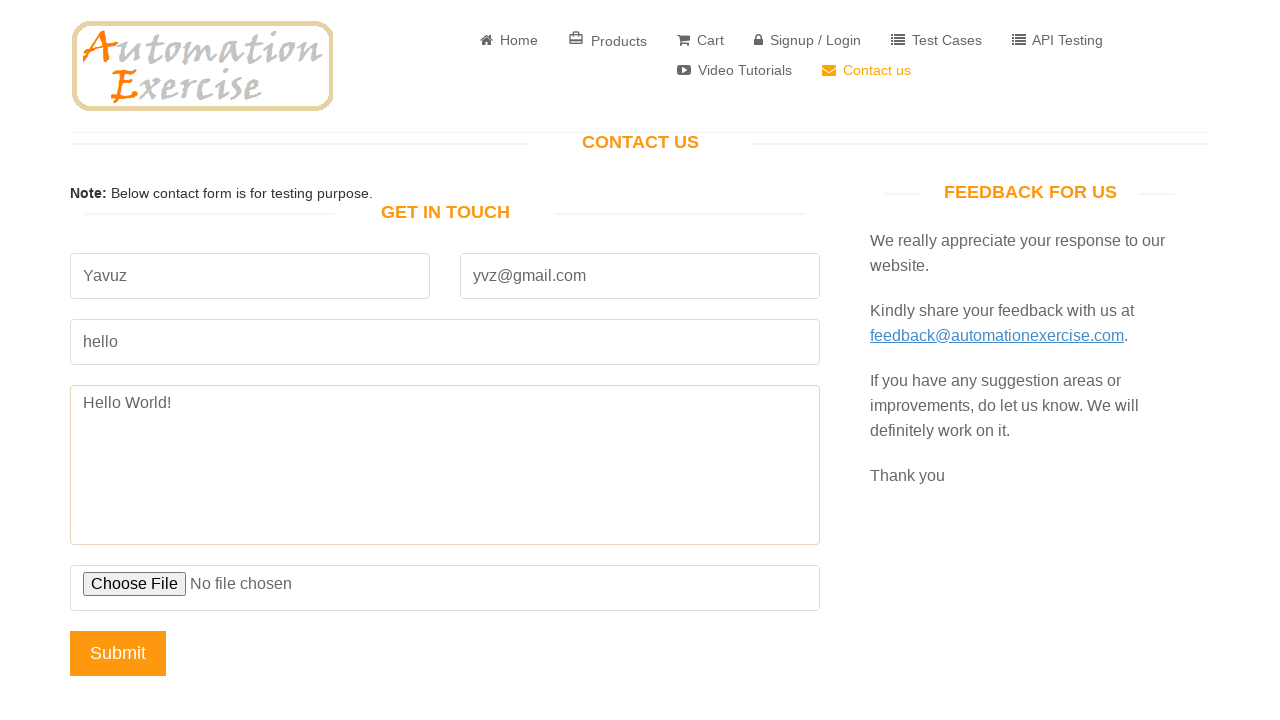

Set up dialog handler to accept alerts
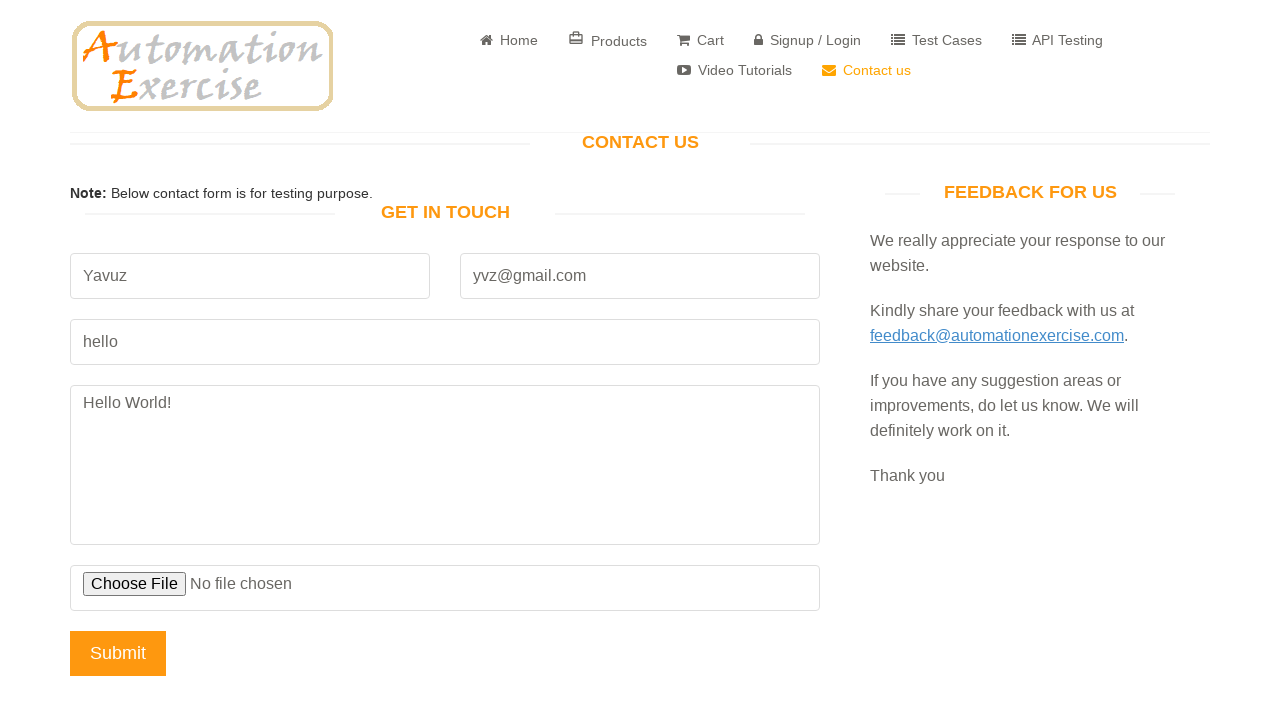

Clicked Submit button again to trigger form submission at (118, 653) on input[name='submit']
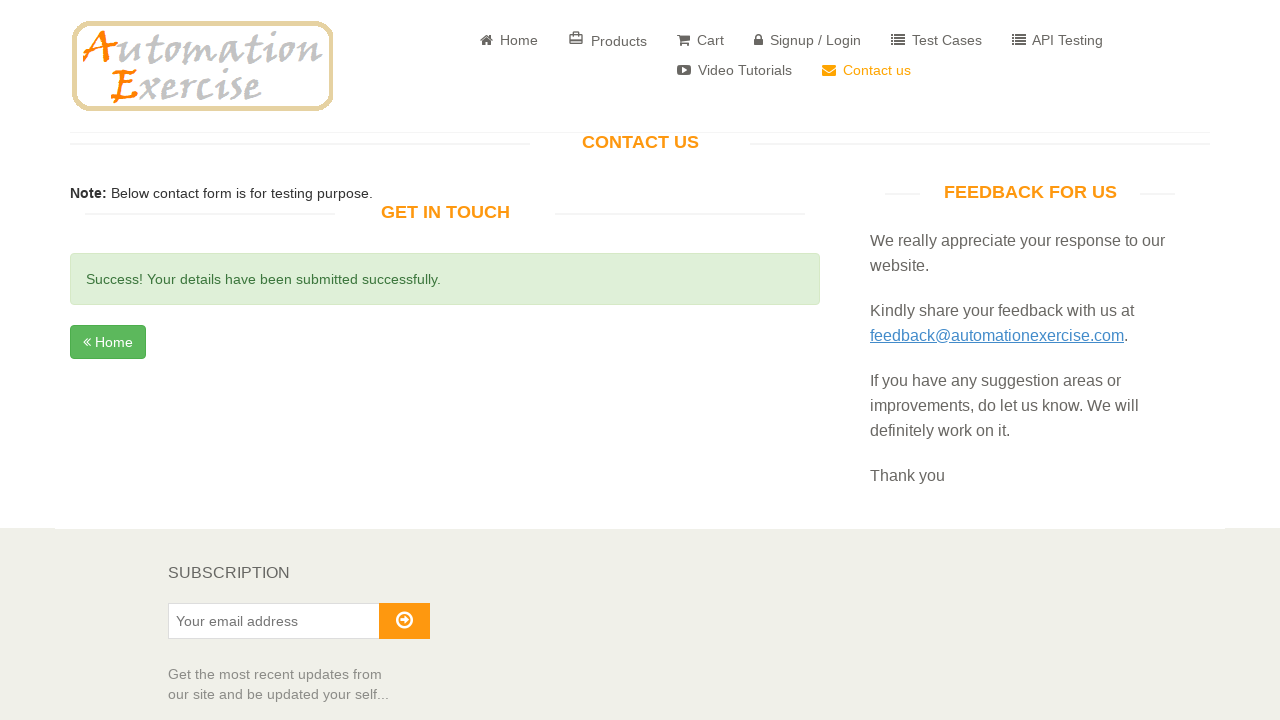

Waited for success message to appear
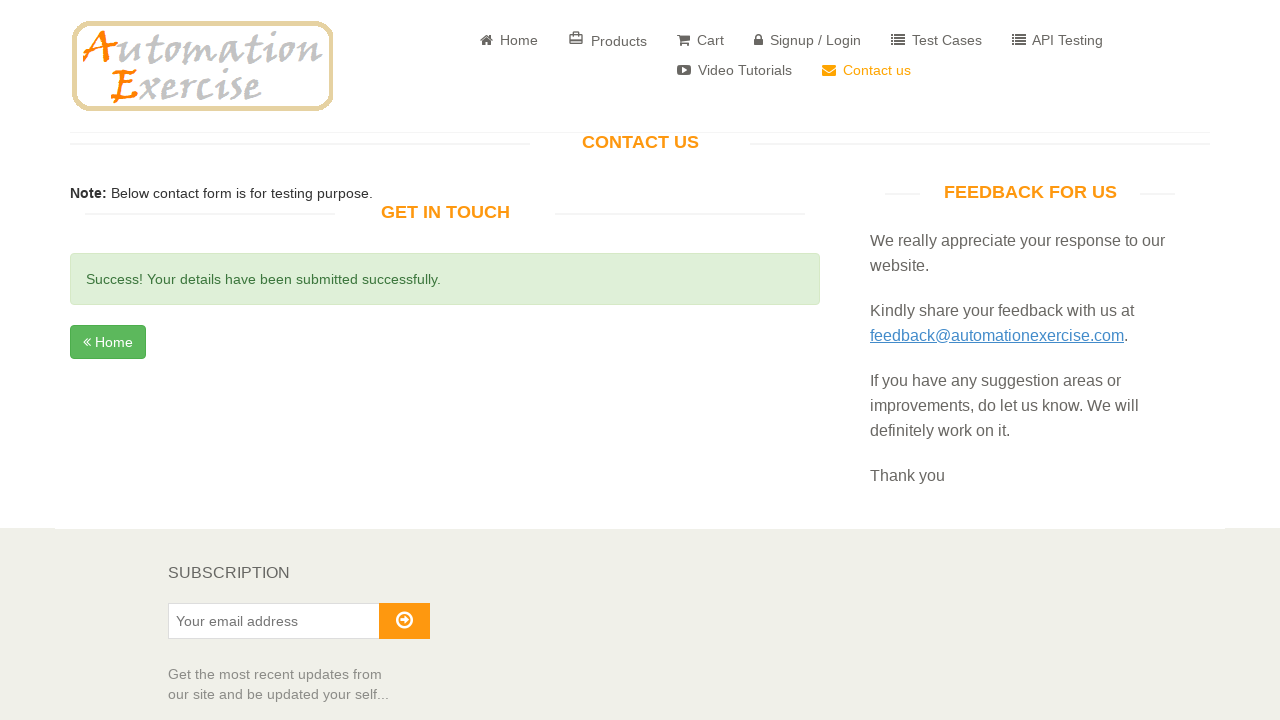

Verified success message is visible
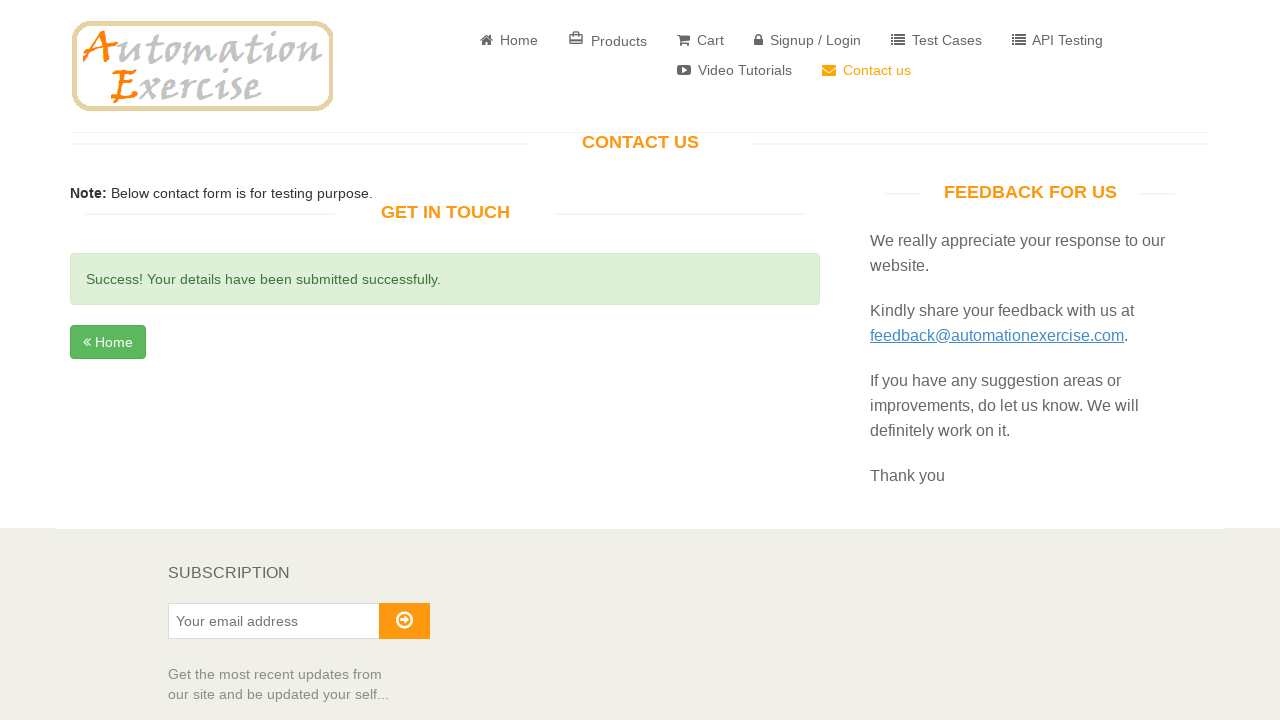

Clicked 'Home' button at (87, 342) on span:has-text(' Home')
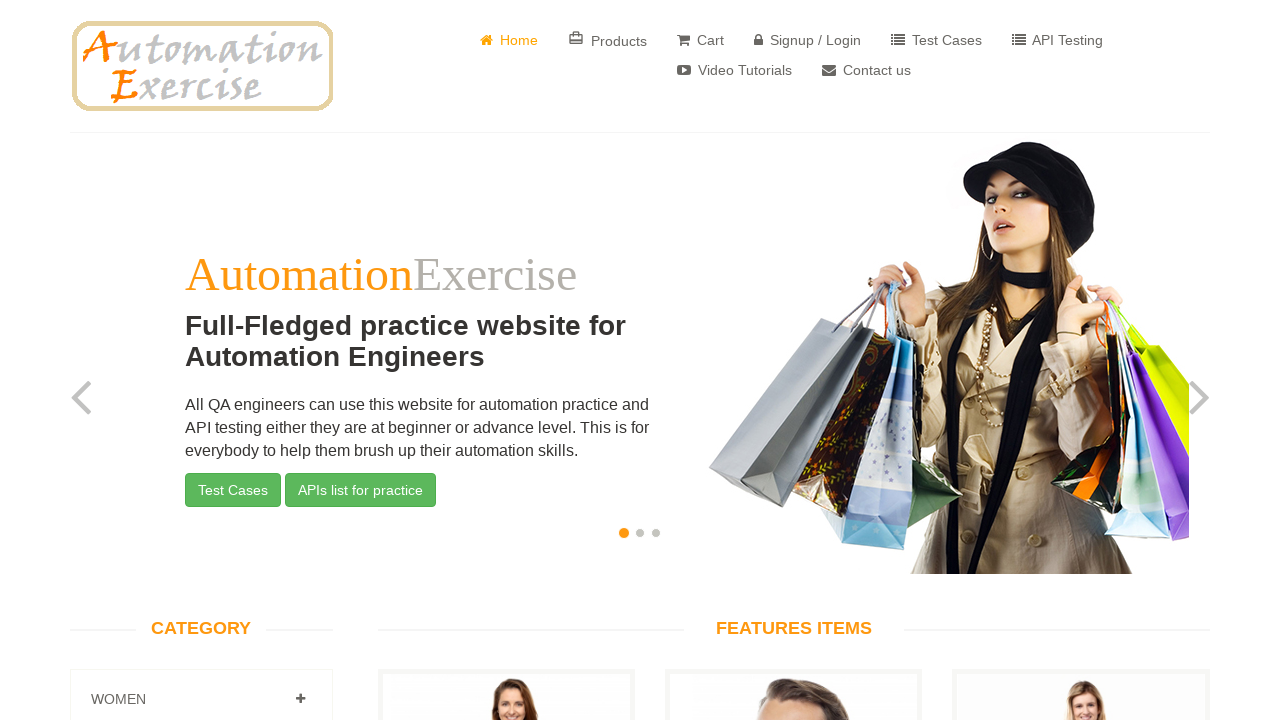

Verified returned to home page with correct title
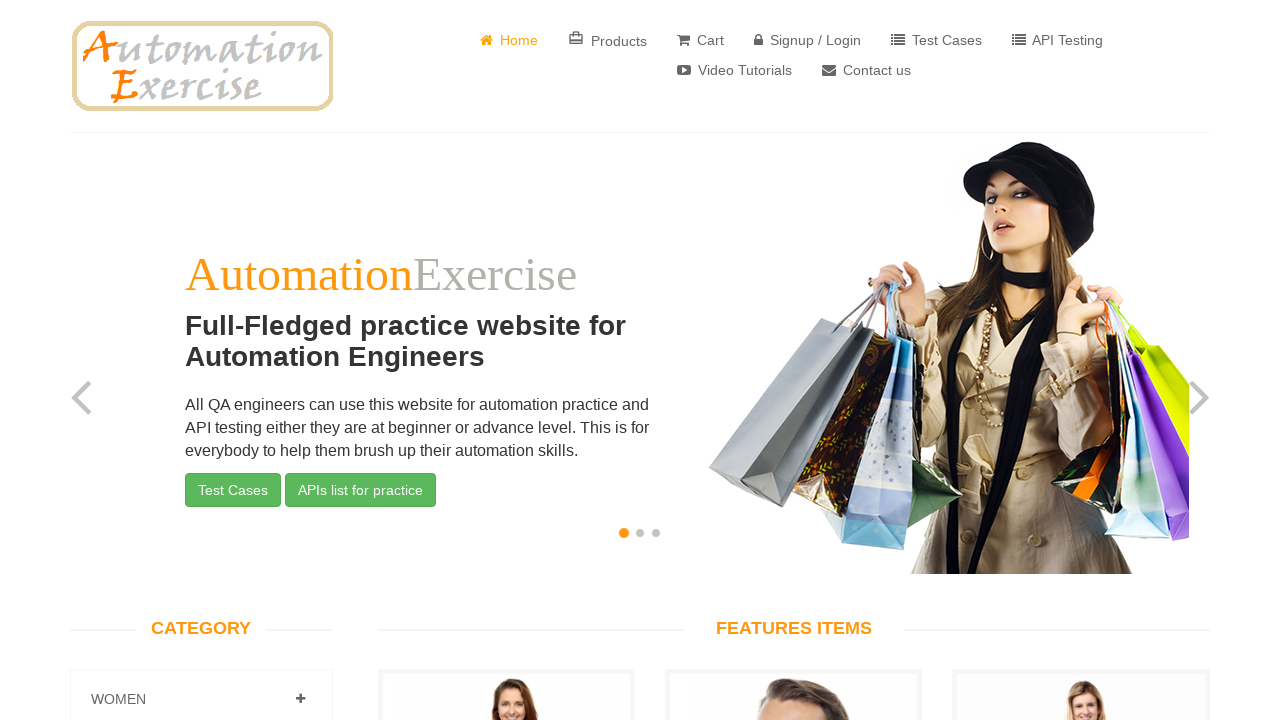

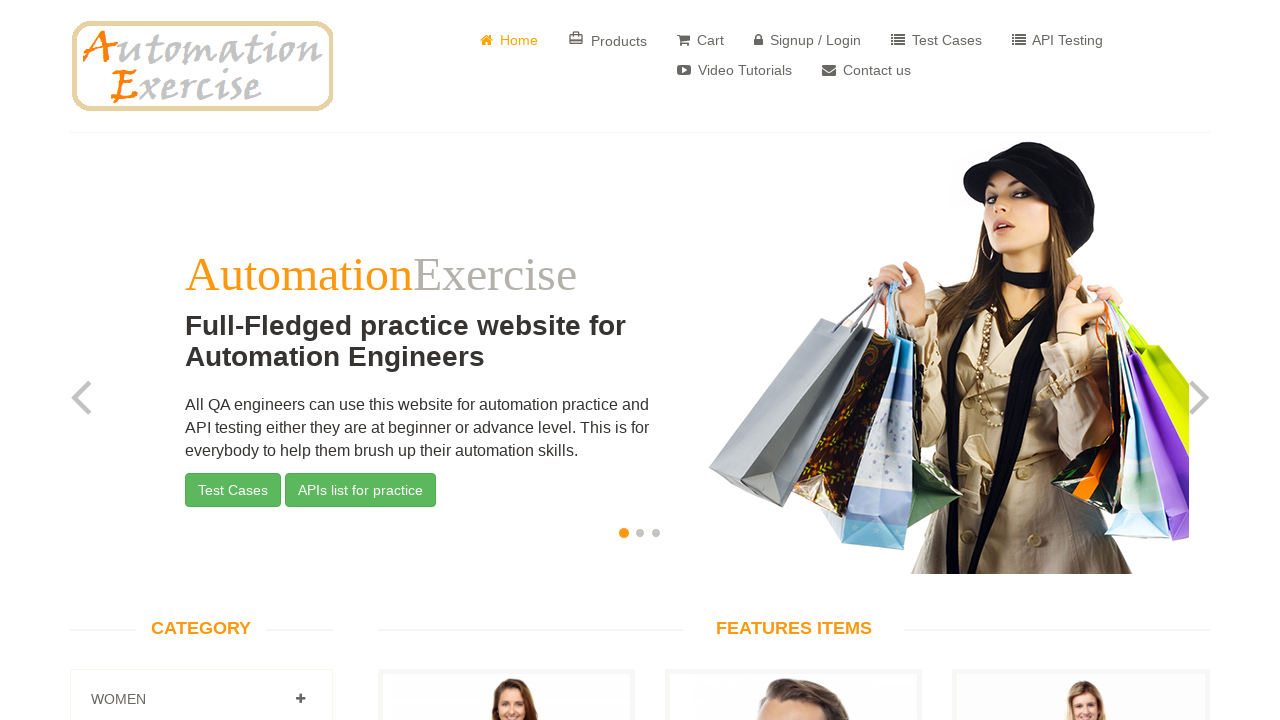